Navigates to the Applitools demo page and waits for it to load. The original script was for visual regression testing but the core automation is simply loading this demo e-commerce page.

Starting URL: https://demo.applitools.com/gridHackathonV1.html

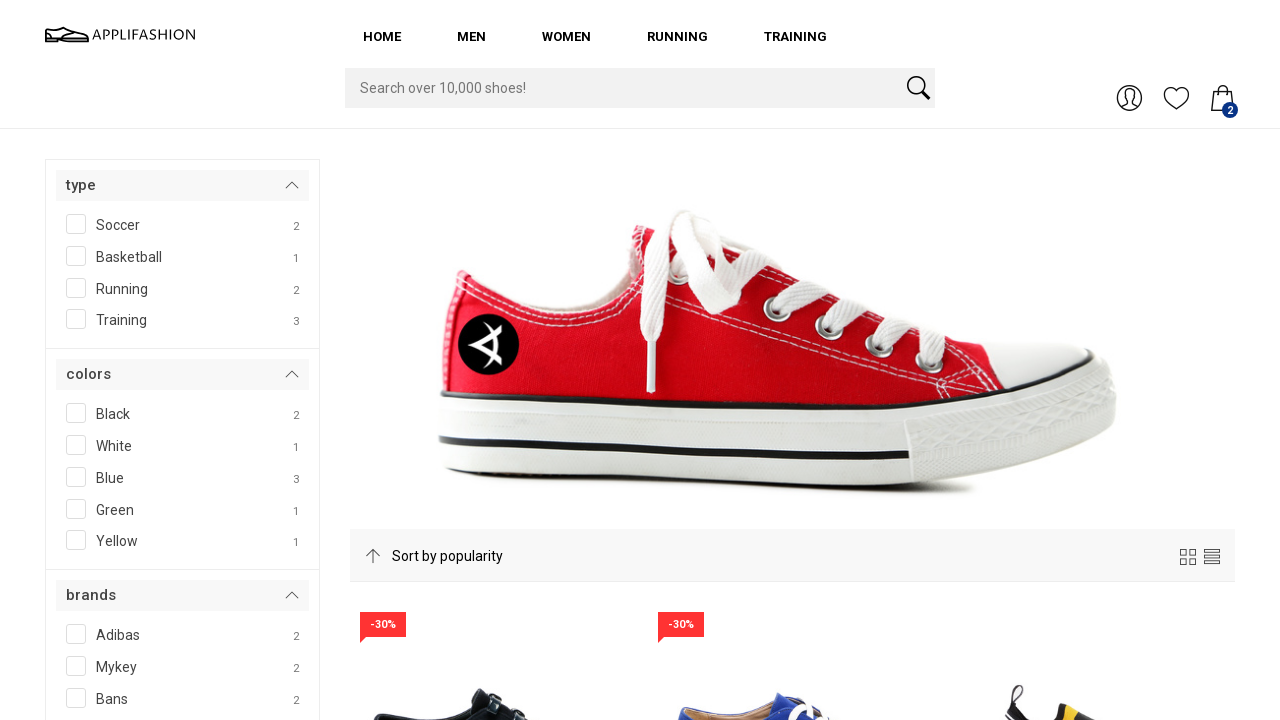

Set viewport size to 1920x1080
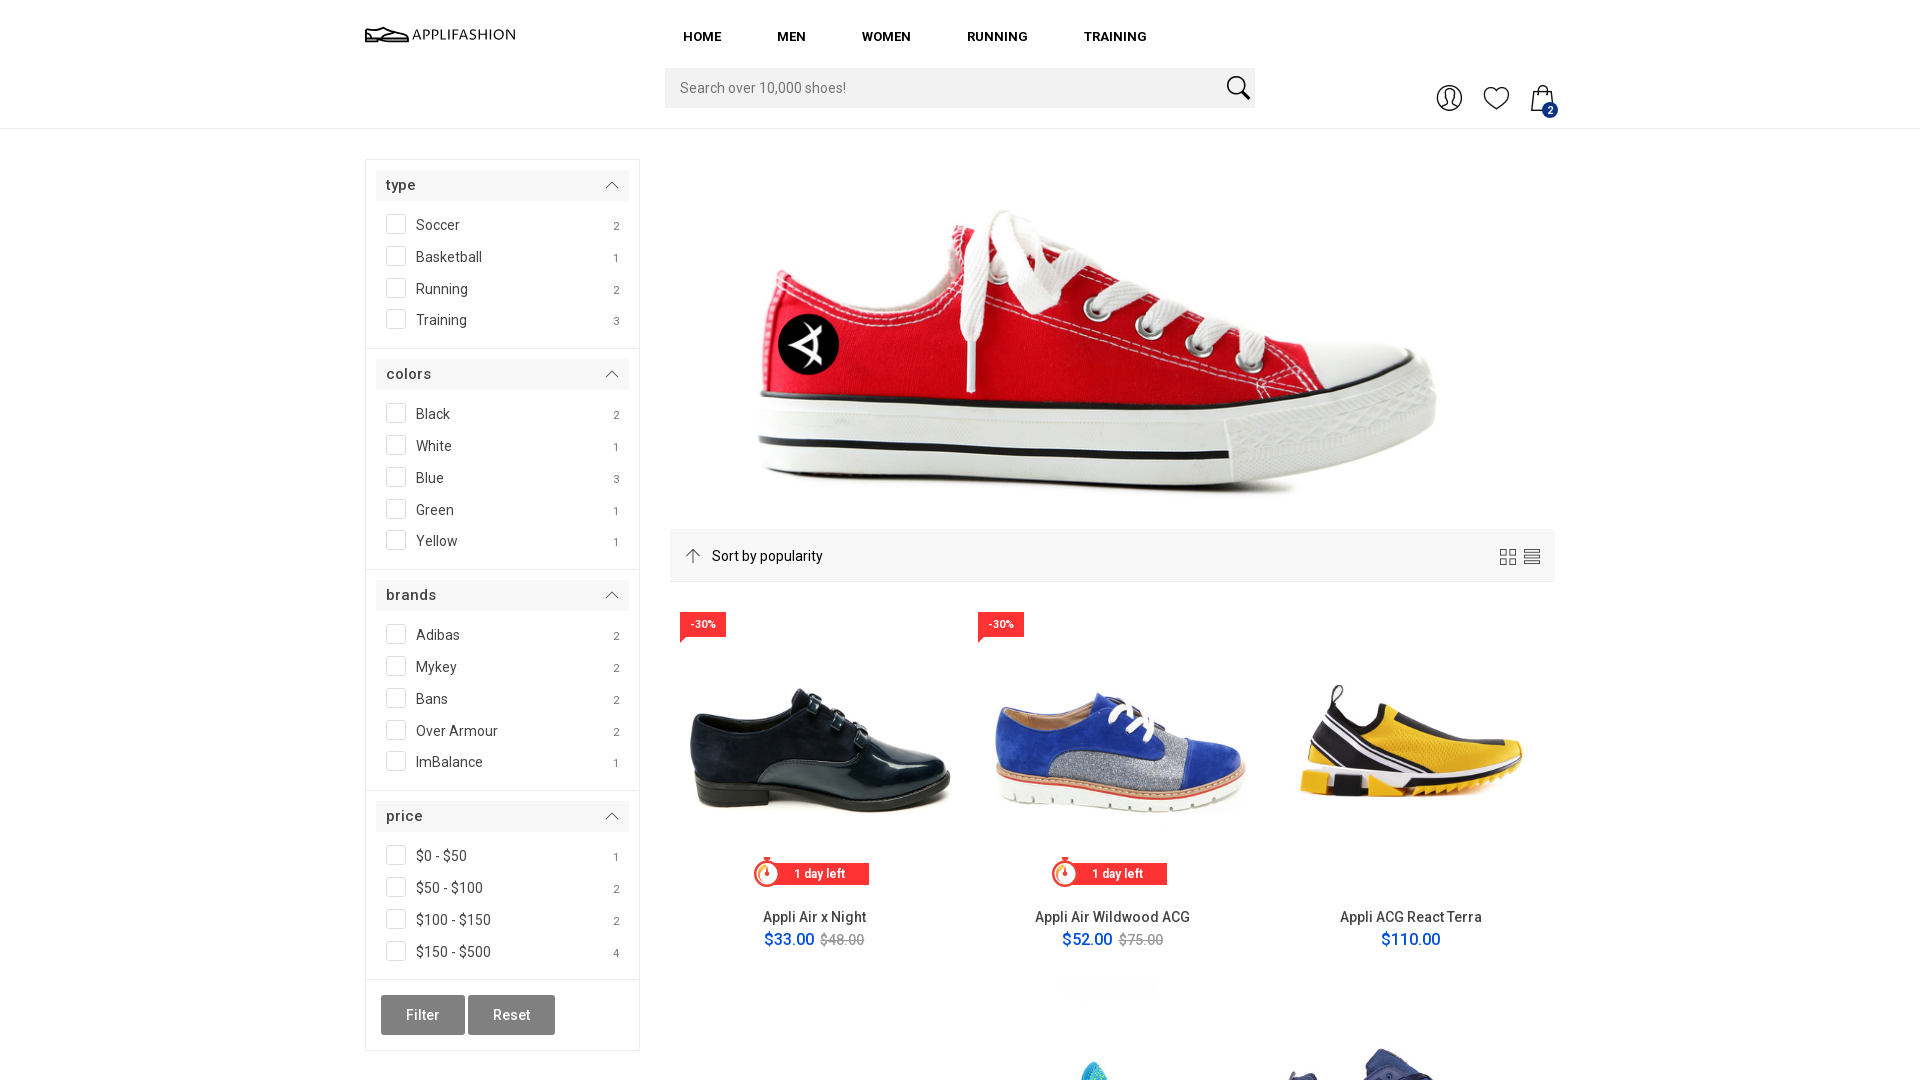

Applitools demo page loaded and network idle
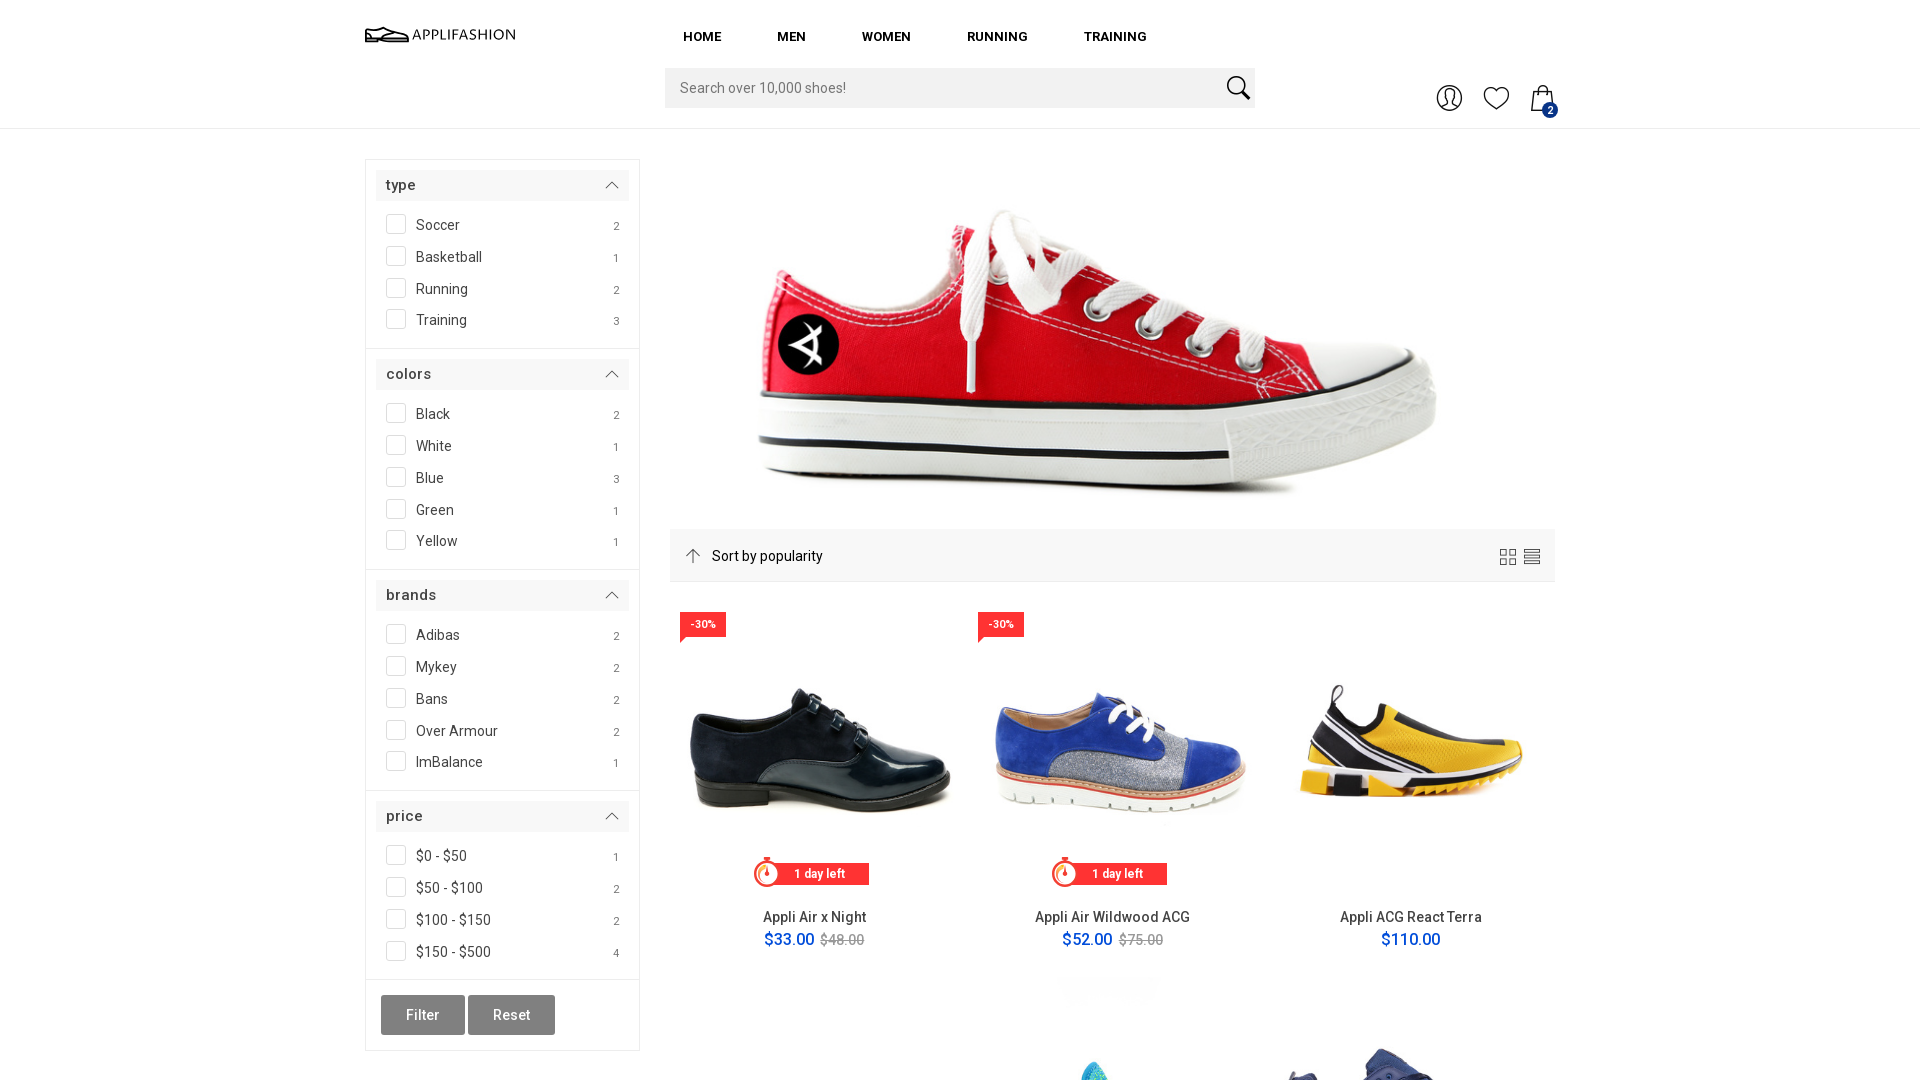

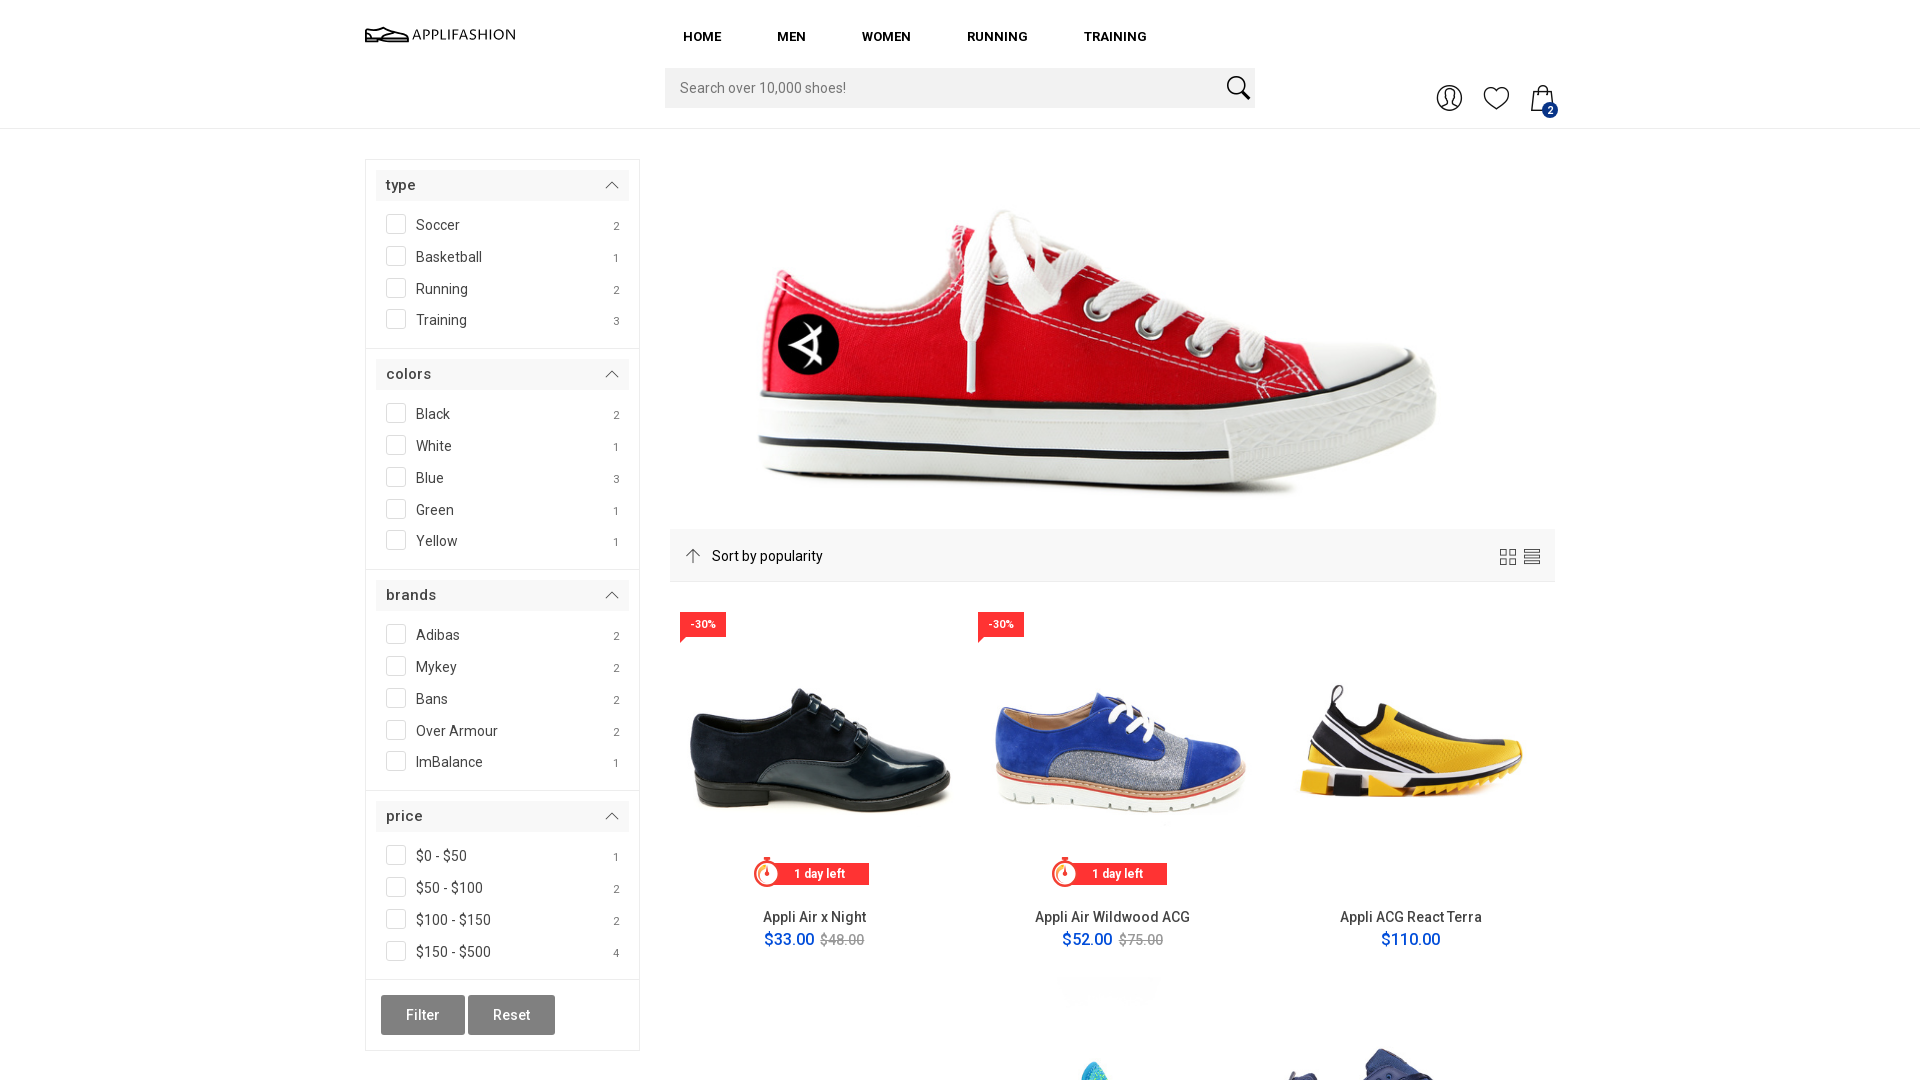